Tests YouTube search functionality by entering a search query "jenkins" and clicking the search button, then verifying the results page URL

Starting URL: https://www.youtube.com/

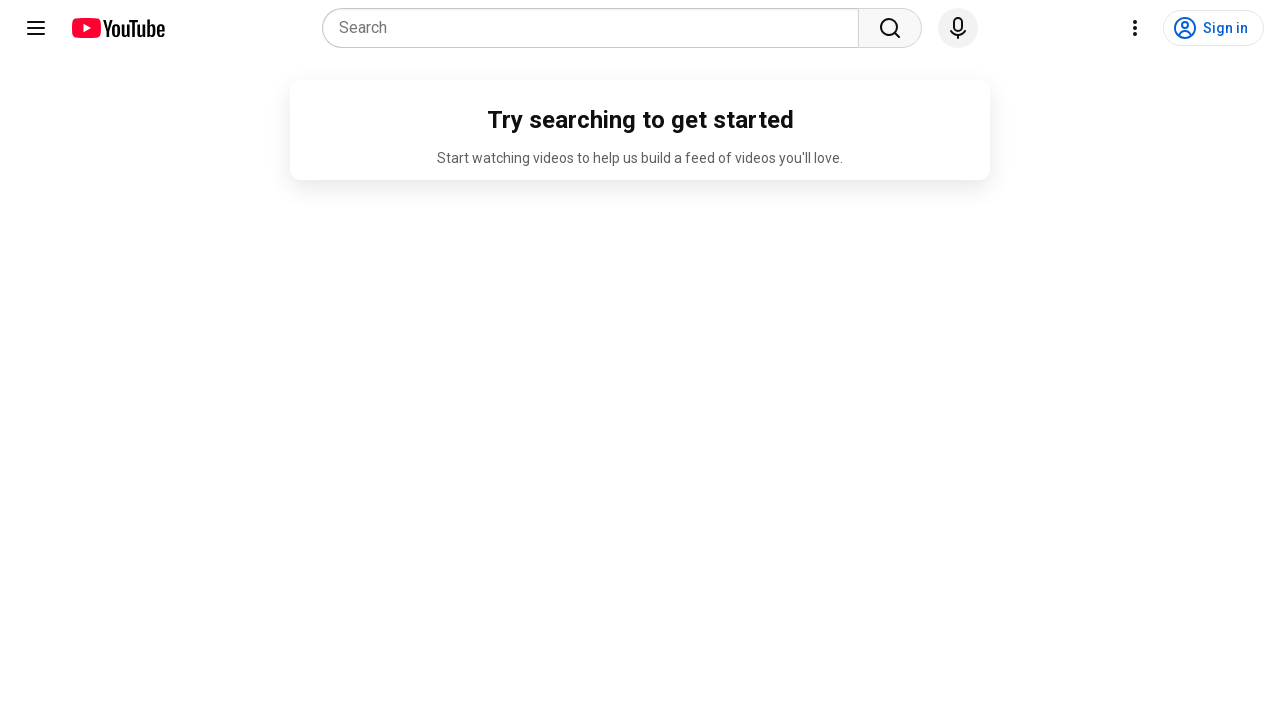

Filled YouTube search box with 'jenkins' on input[name='search_query']
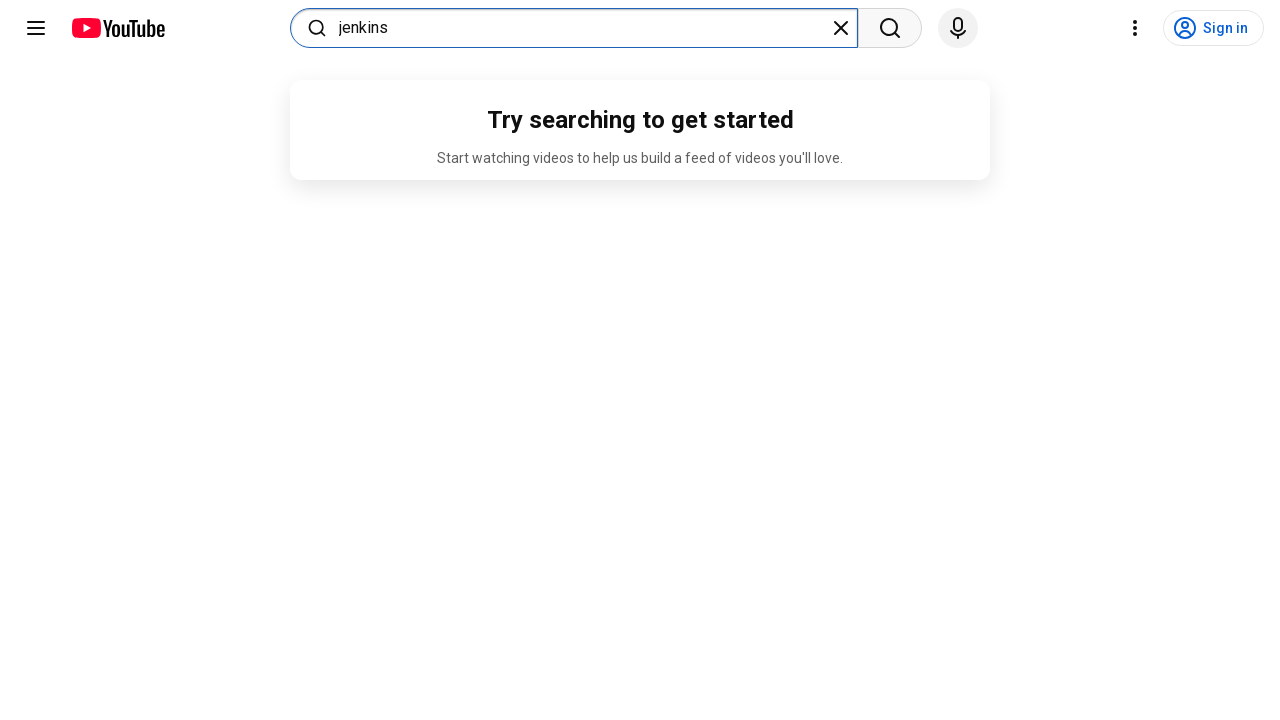

Clicked YouTube search button at (890, 28) on button[title='Search']
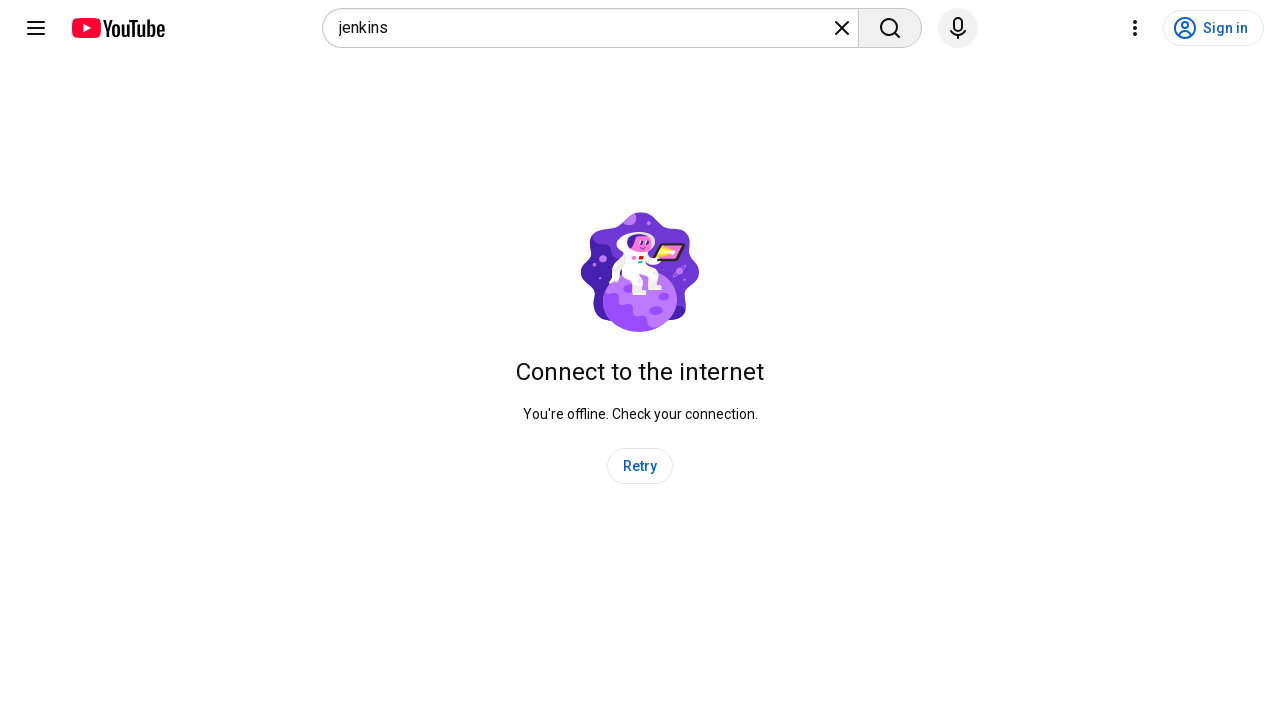

YouTube search results page loaded with jenkins query
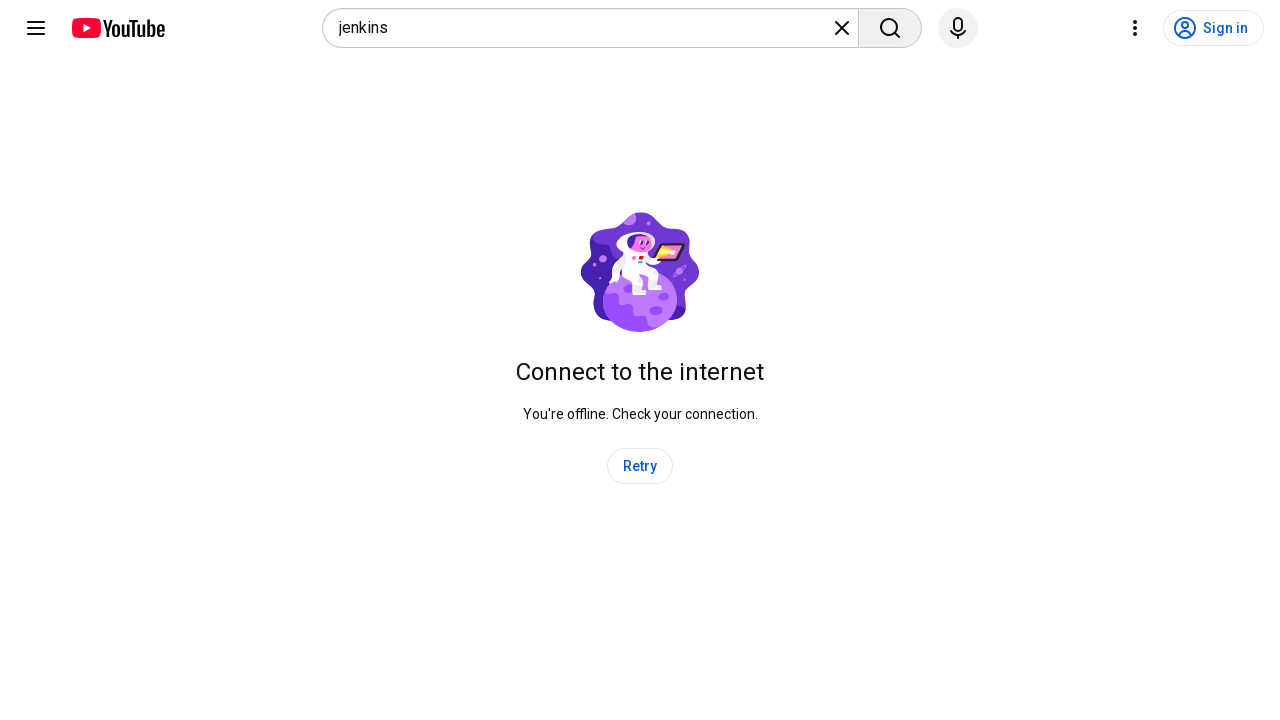

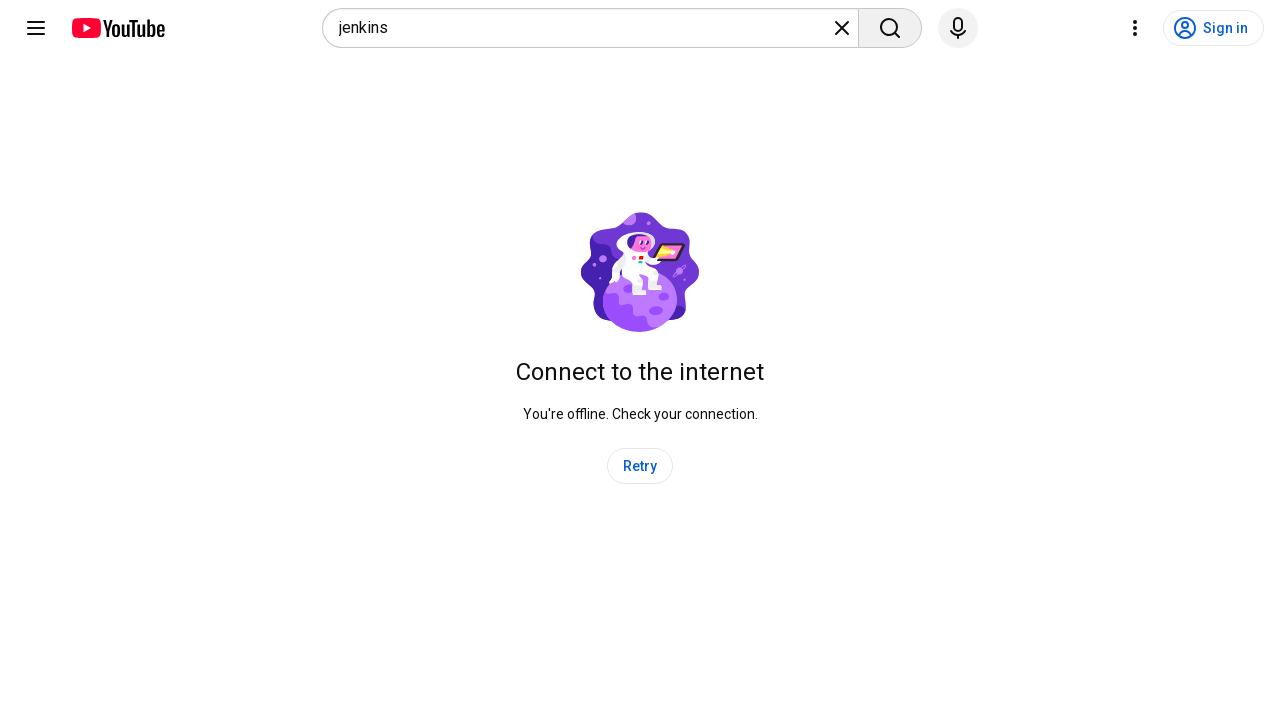